Tests the practice registration form on demoqa.com by filling out all fields including personal info, gender, date of birth, subjects, hobbies, file upload, address, and state/city selection, then verifies the submitted data appears in a results modal.

Starting URL: https://demoqa.com/automation-practice-form

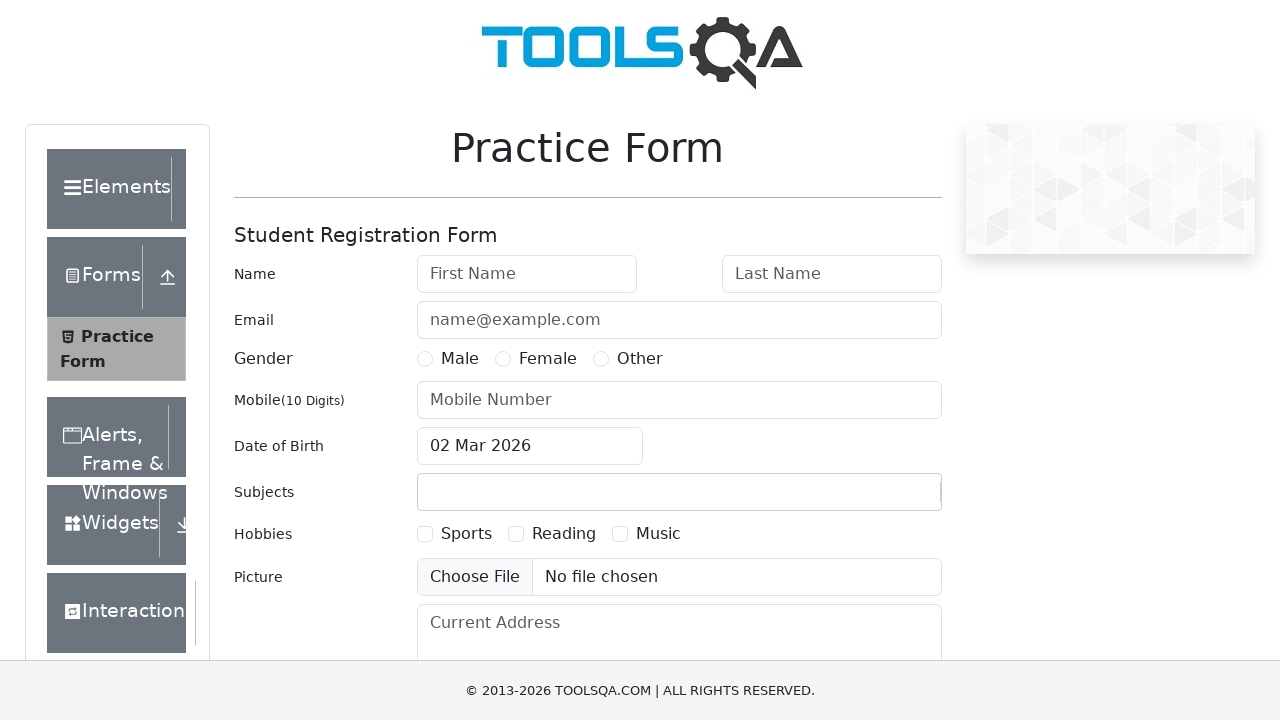

Filled first name field with 'Michael' on #firstName
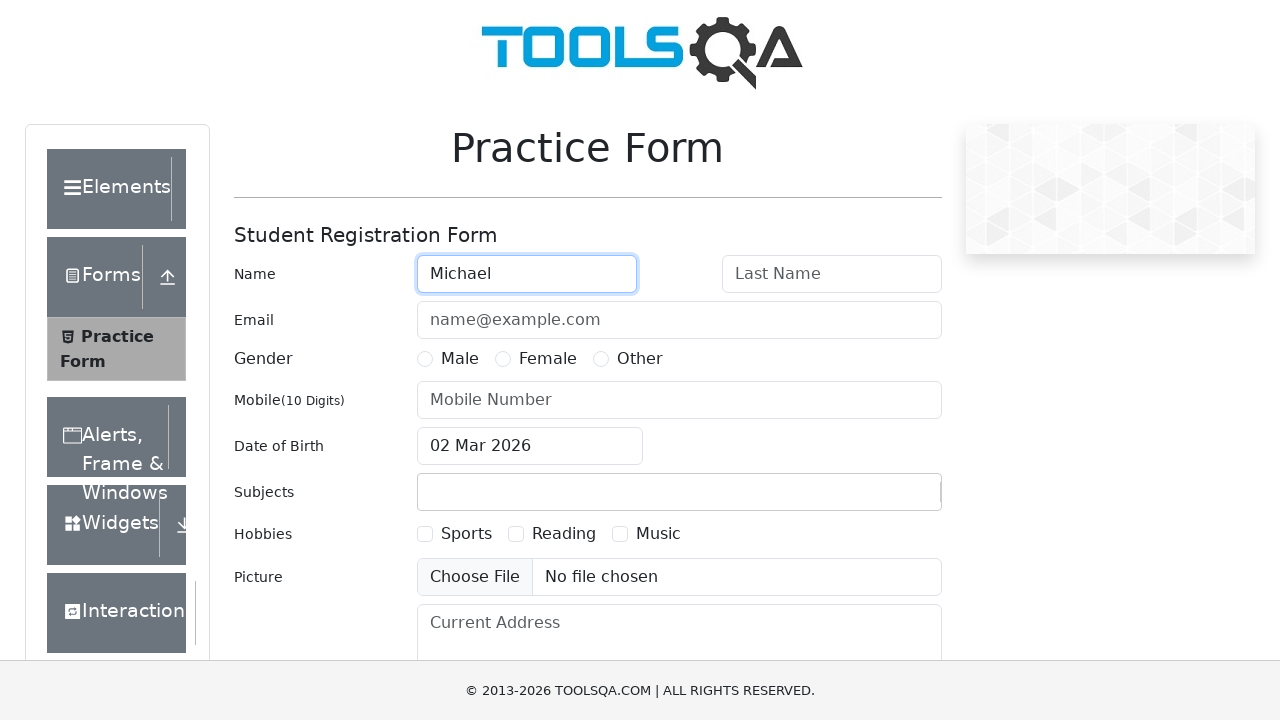

Filled last name field with 'Thompson' on #lastName
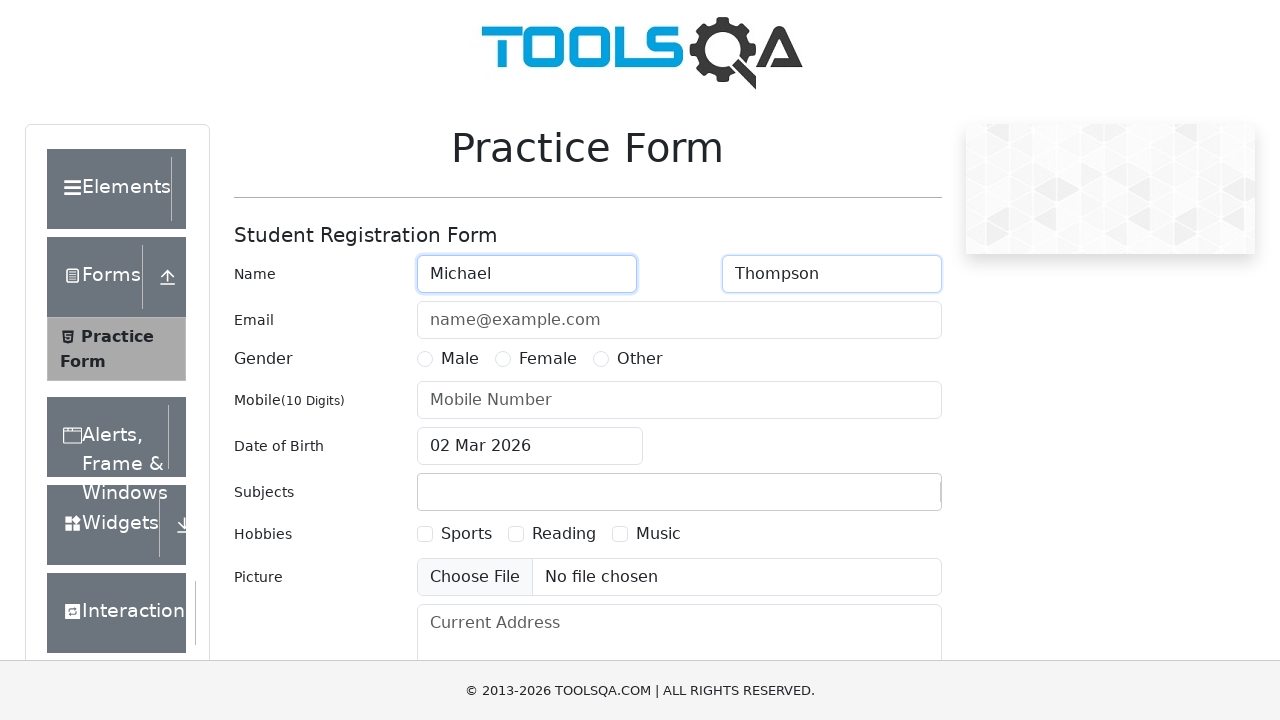

Filled email field with 'michael.thompson@testmail.com' on #userEmail
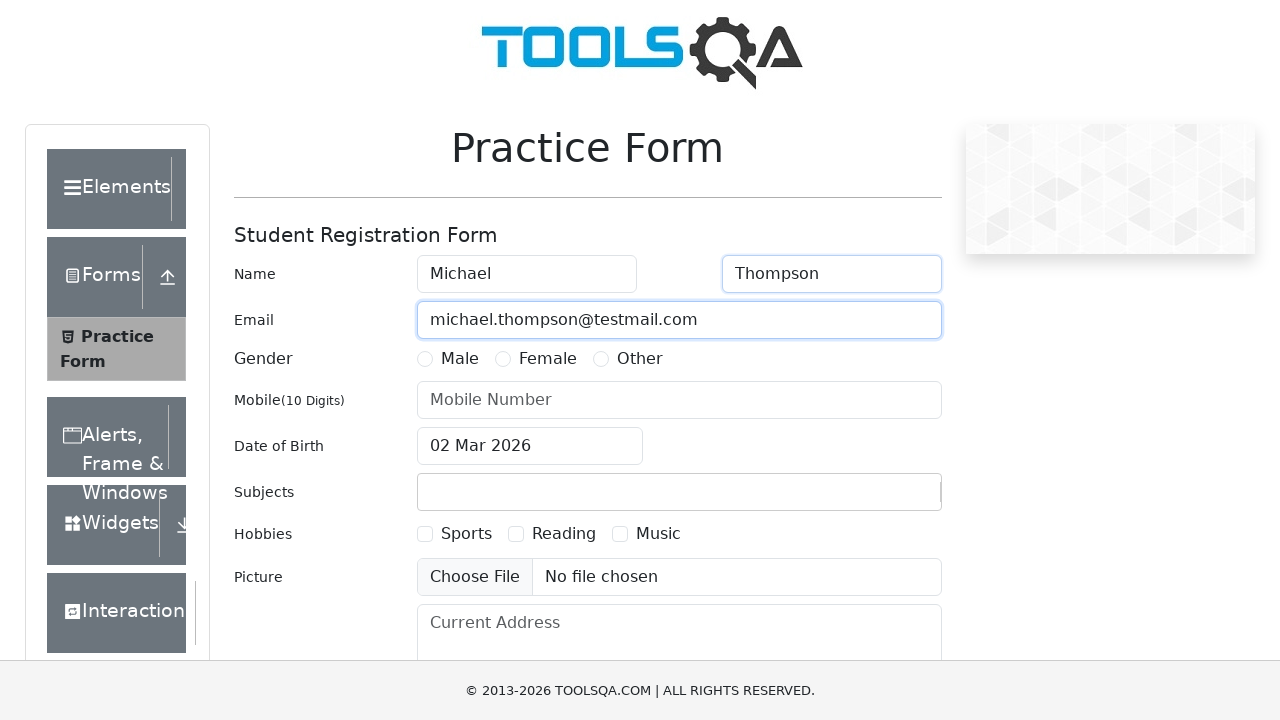

Selected Male gender option at (460, 359) on label[for='gender-radio-1']
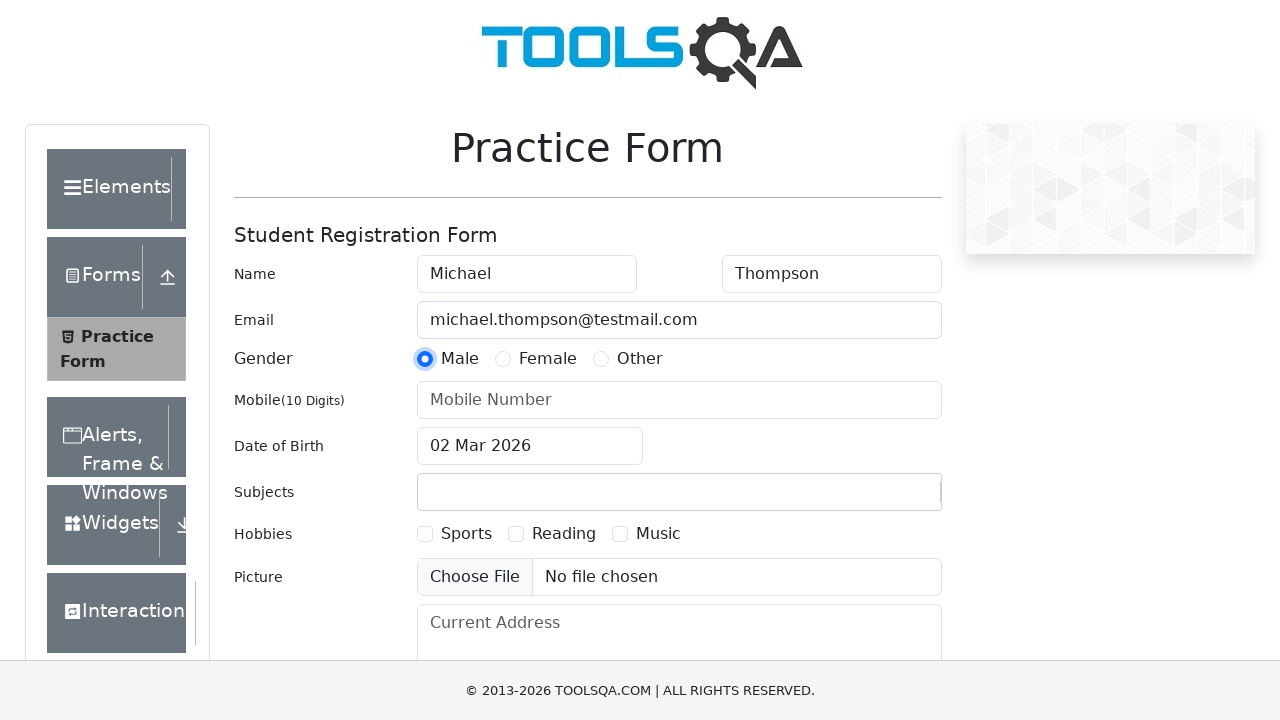

Filled phone number field with '1234567890' on #userNumber
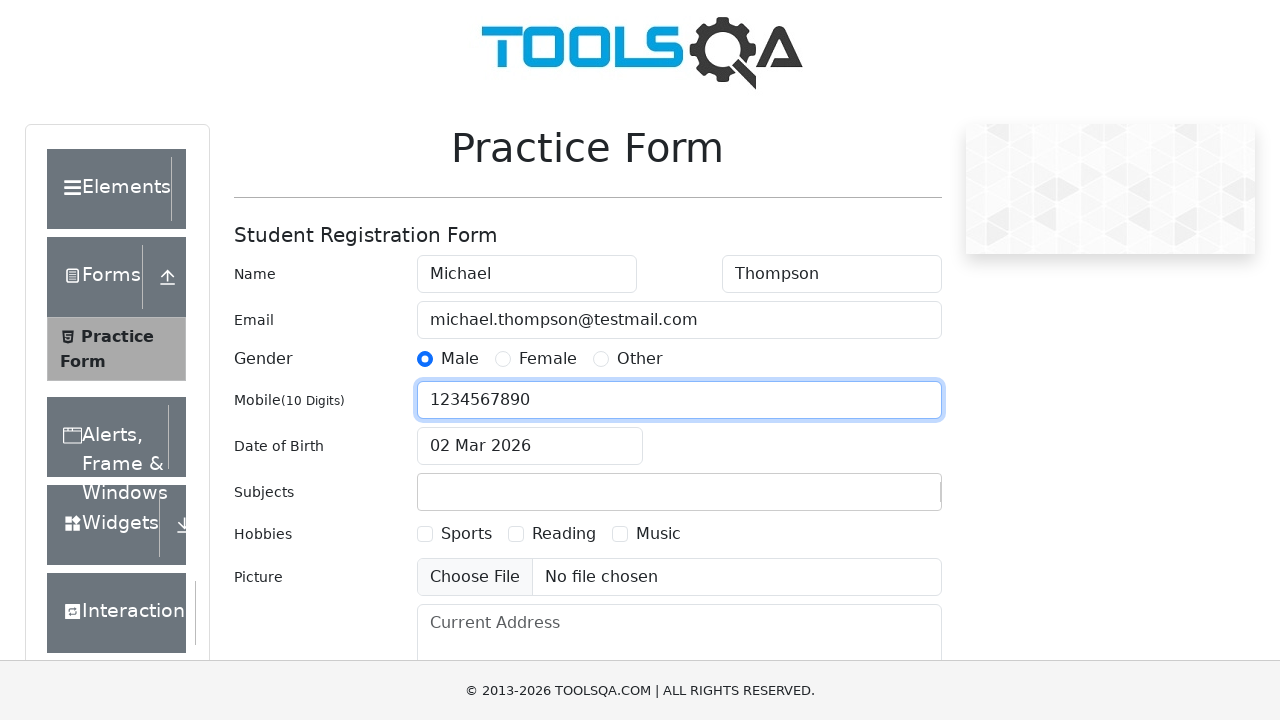

Clicked date of birth input field at (530, 446) on #dateOfBirthInput
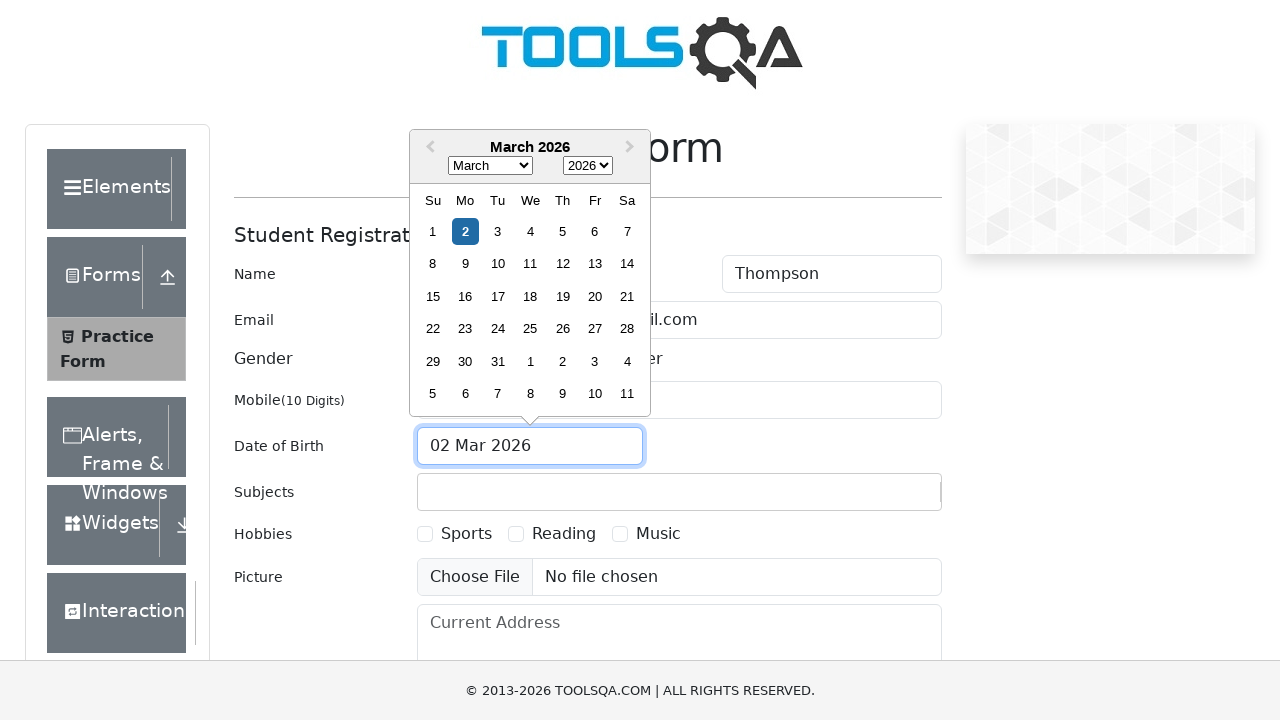

Selected July (month index 6) from date picker on .react-datepicker__month-select
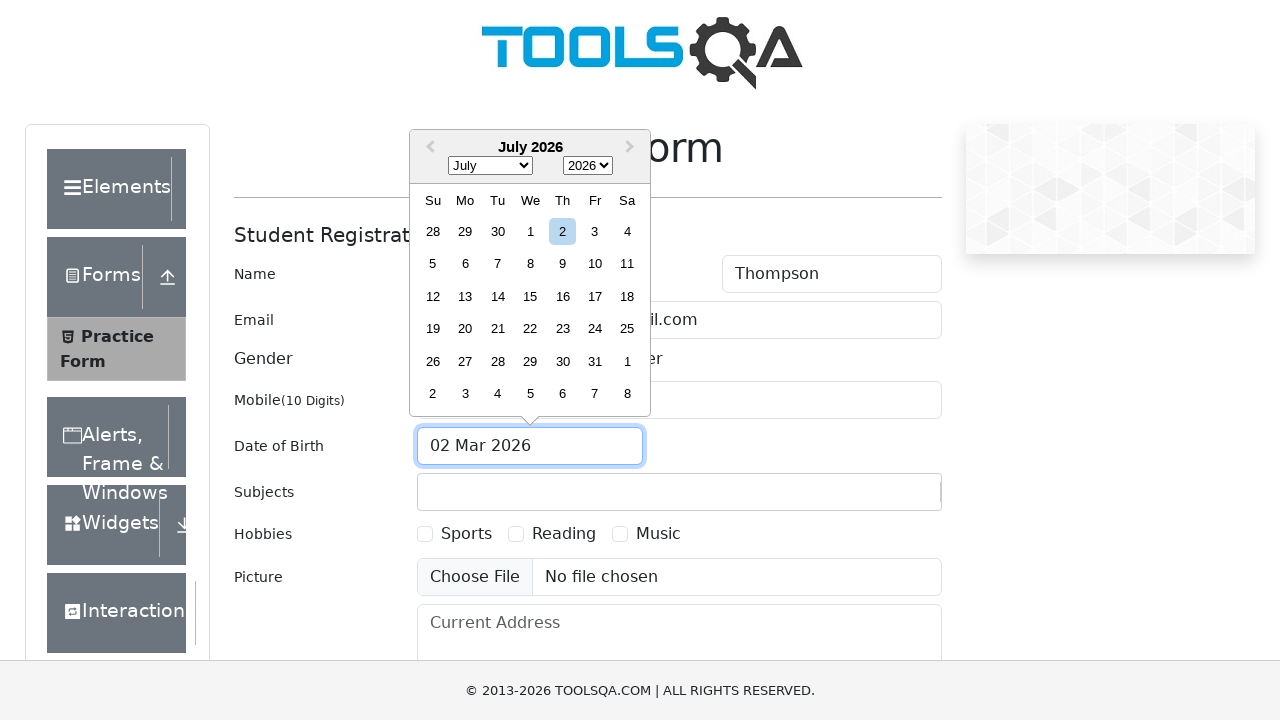

Selected year 2000 from date picker on .react-datepicker__year-select
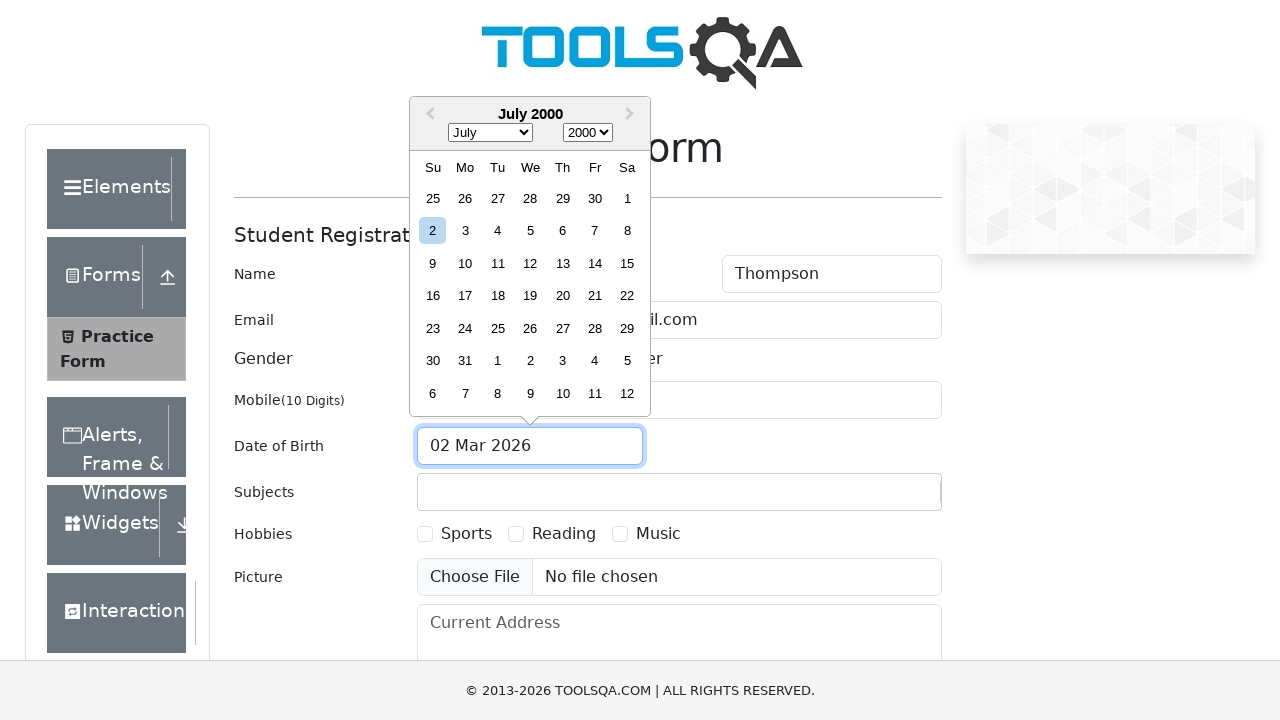

Selected day 30 from date picker at (433, 361) on .react-datepicker__day--030:not(.react-datepicker__day--outside-month)
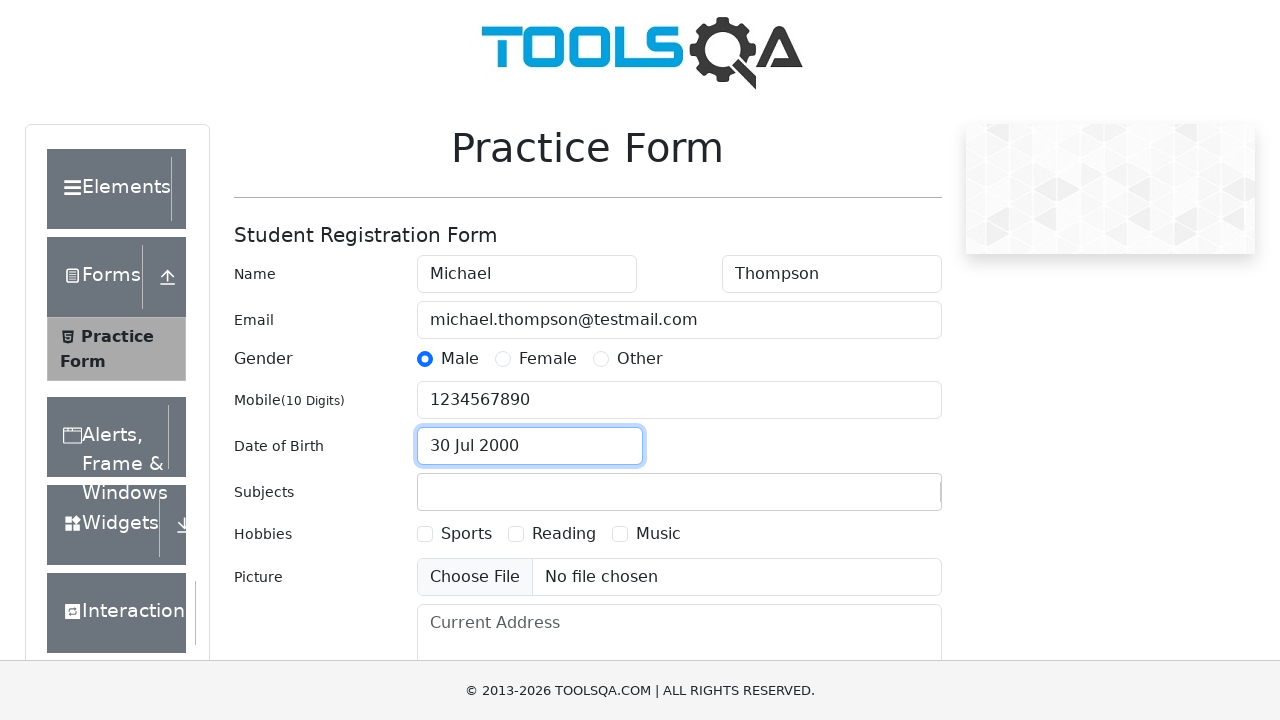

Filled subjects input field with 'Math' on #subjectsInput
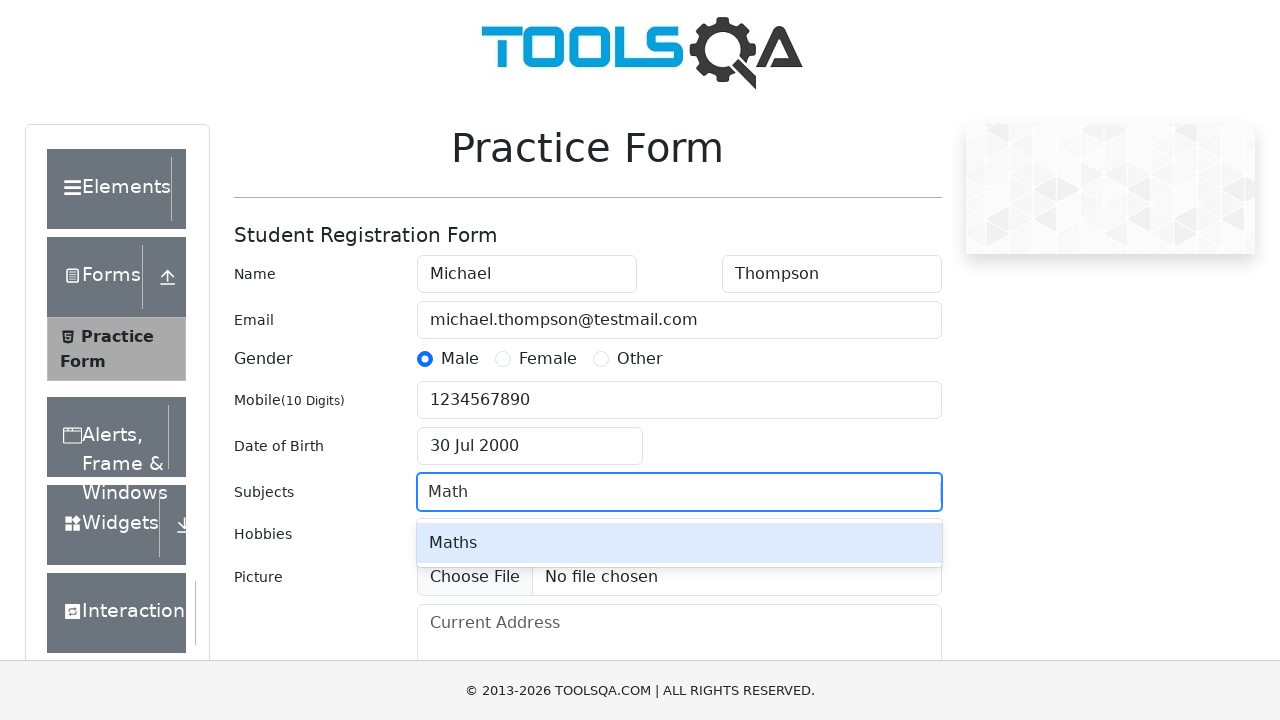

Pressed Enter to confirm Math subject selection on #subjectsInput
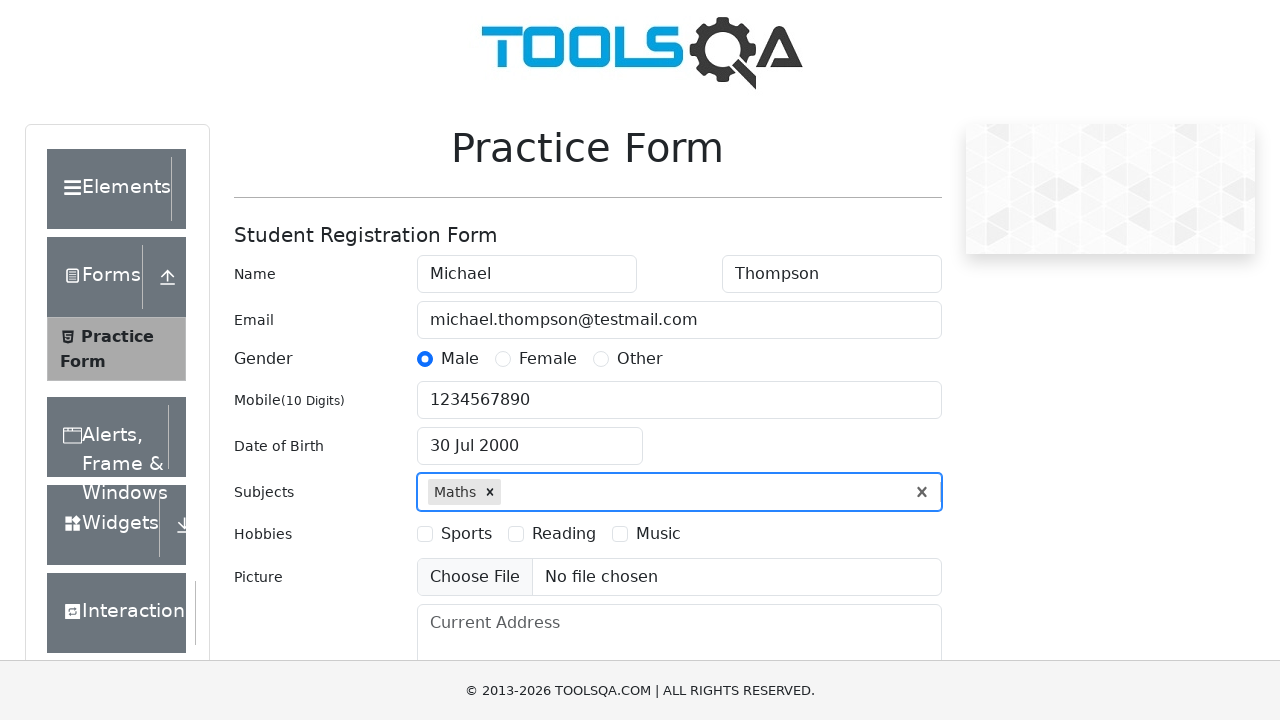

Selected Sports hobby checkbox at (466, 534) on label[for='hobbies-checkbox-1']
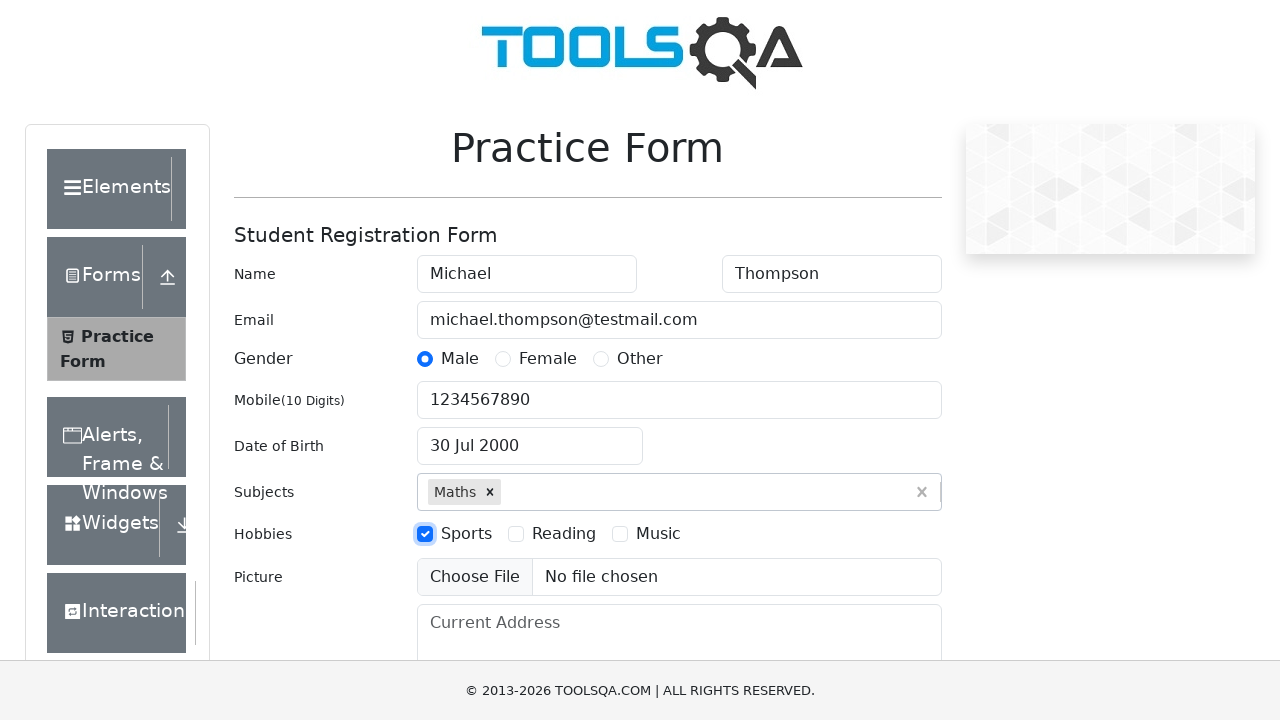

Filled current address field with '742 Evergreen Terrace' on #currentAddress
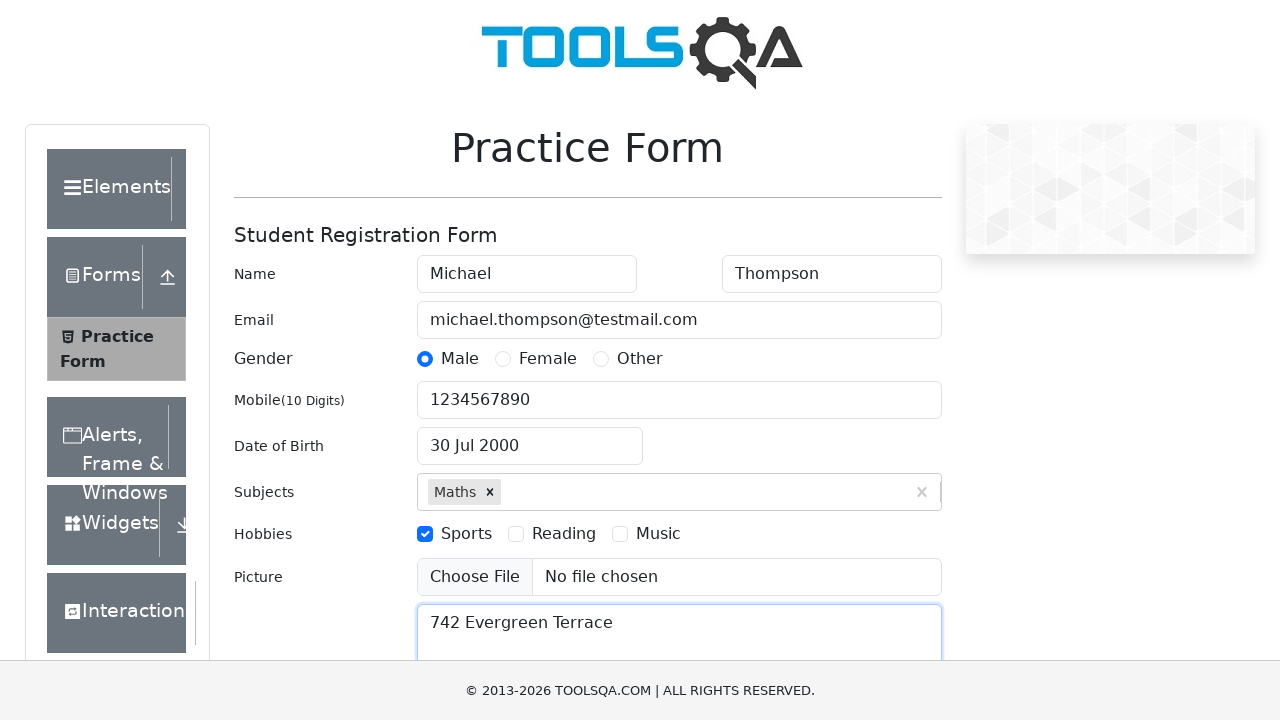

Clicked state dropdown field at (527, 437) on #state
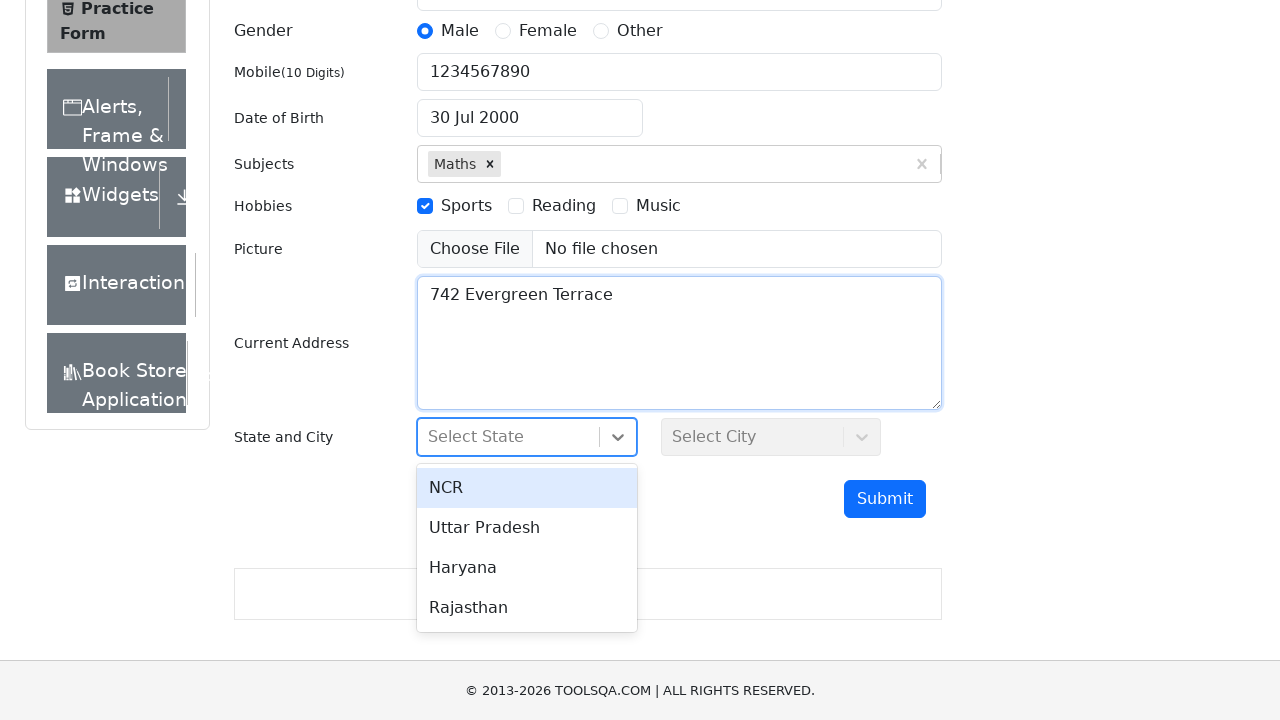

Selected NCR state from dropdown at (527, 488) on #react-select-3-option-0
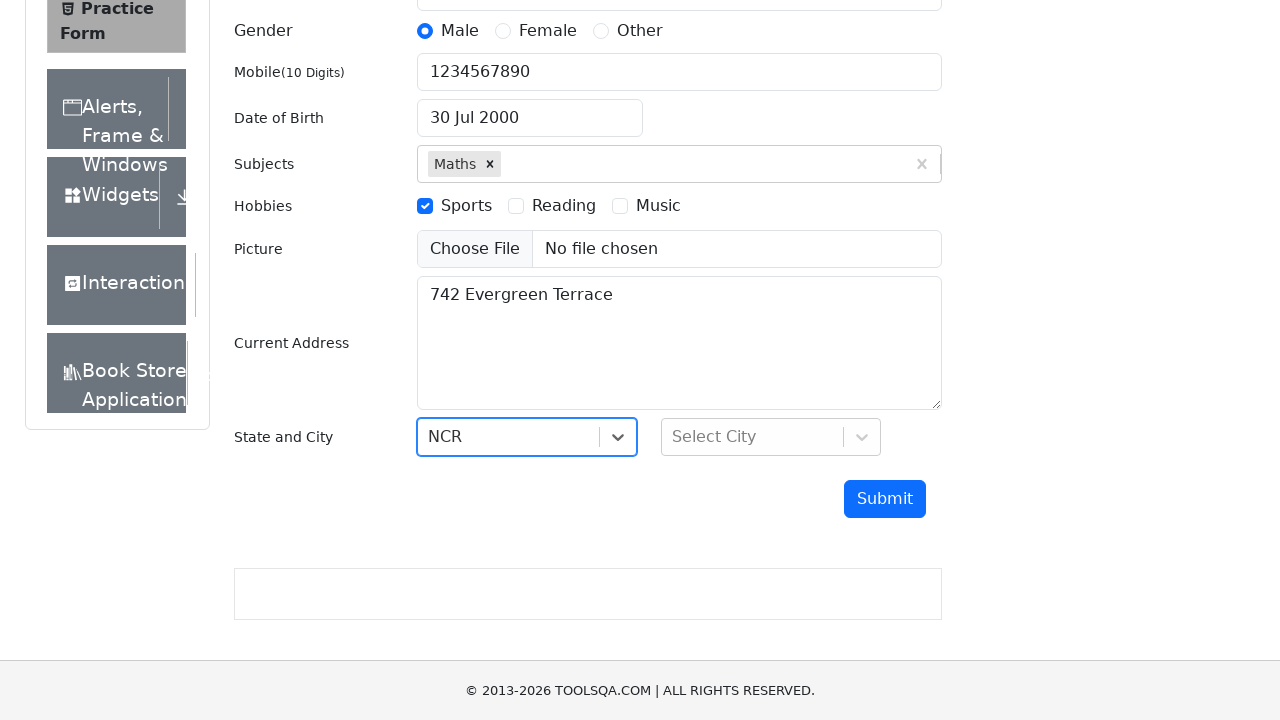

Clicked city dropdown field at (771, 437) on #city
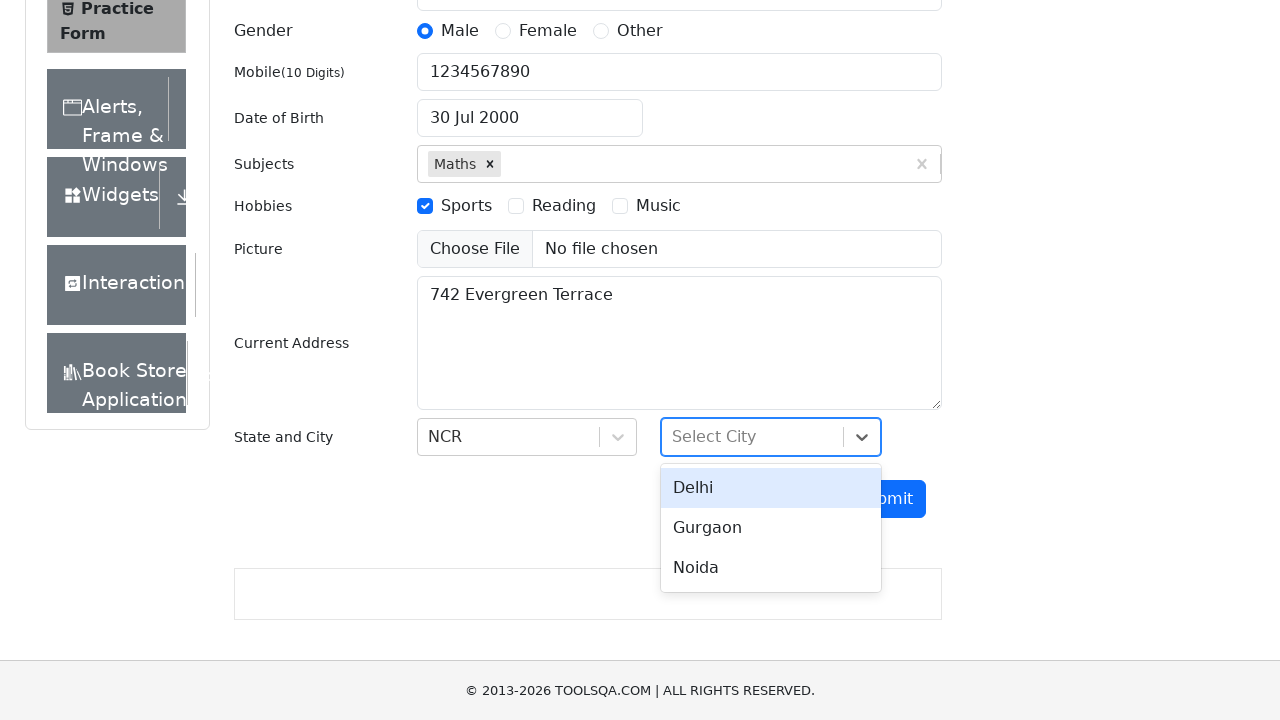

Selected Delhi city from dropdown at (771, 488) on #react-select-4-option-0
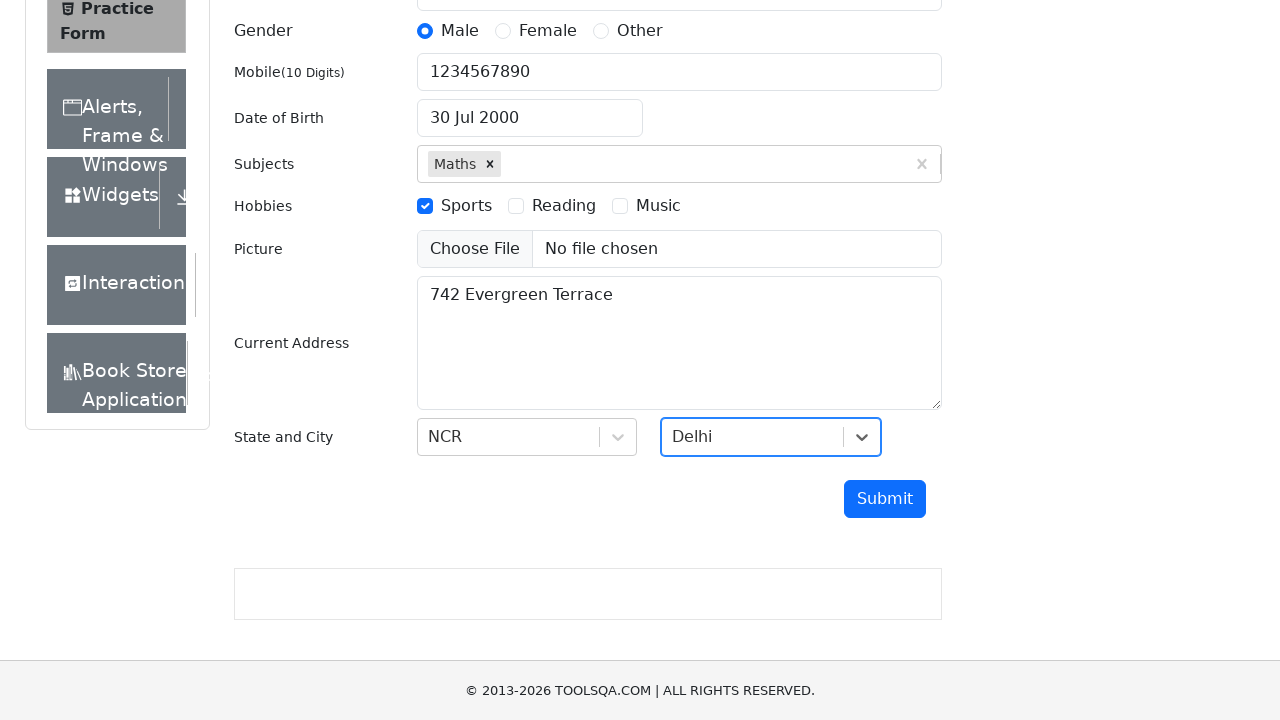

Clicked submit button to submit the form at (885, 499) on #submit
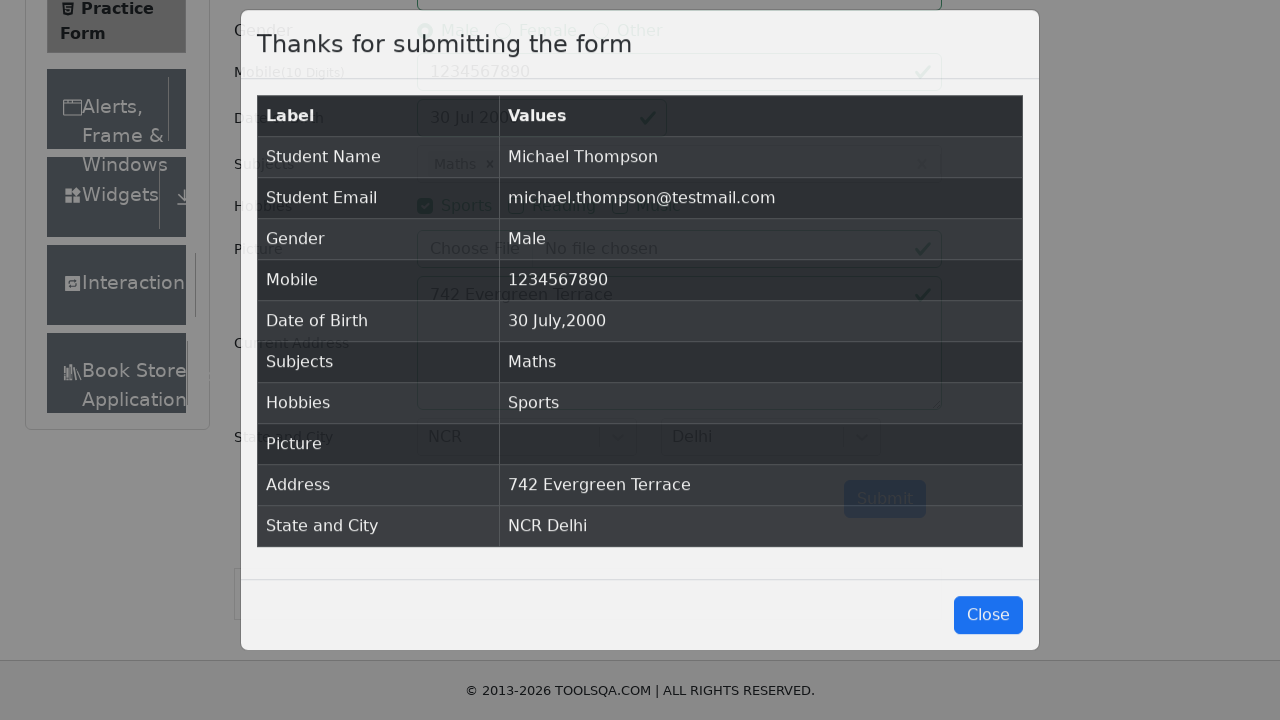

Results modal appeared
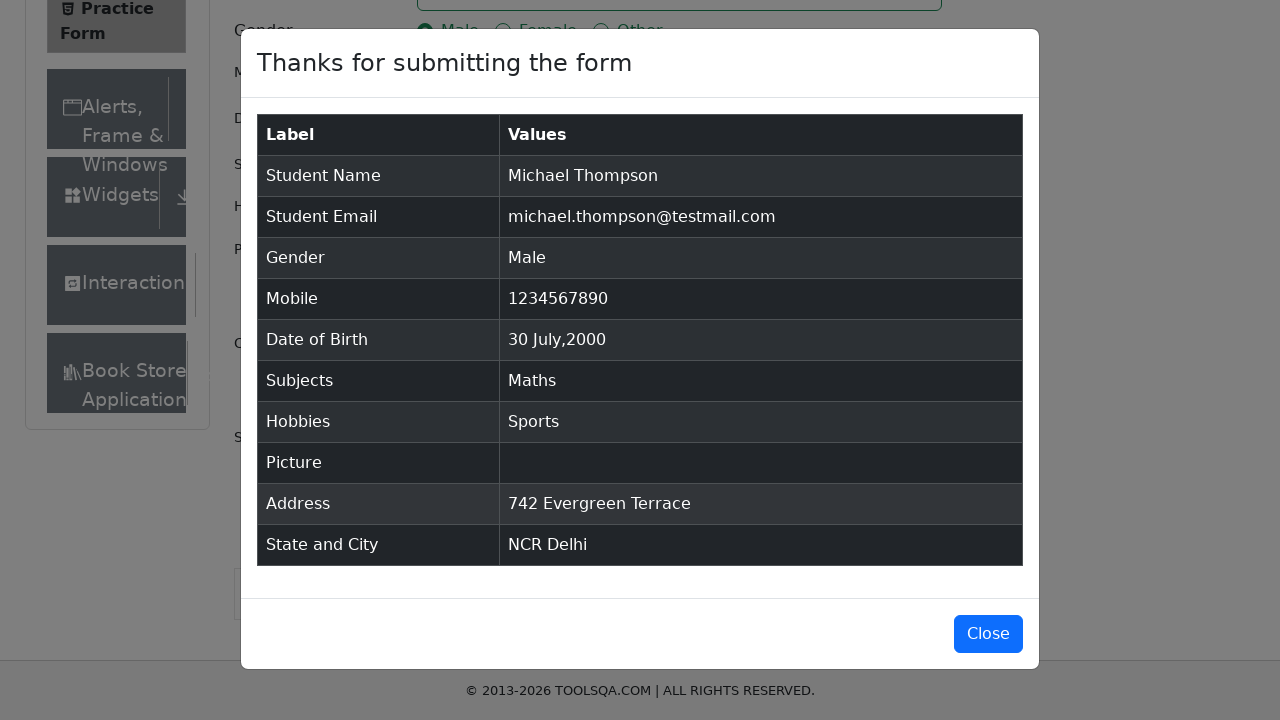

Verified success message 'Thanks for submitting the form' is displayed
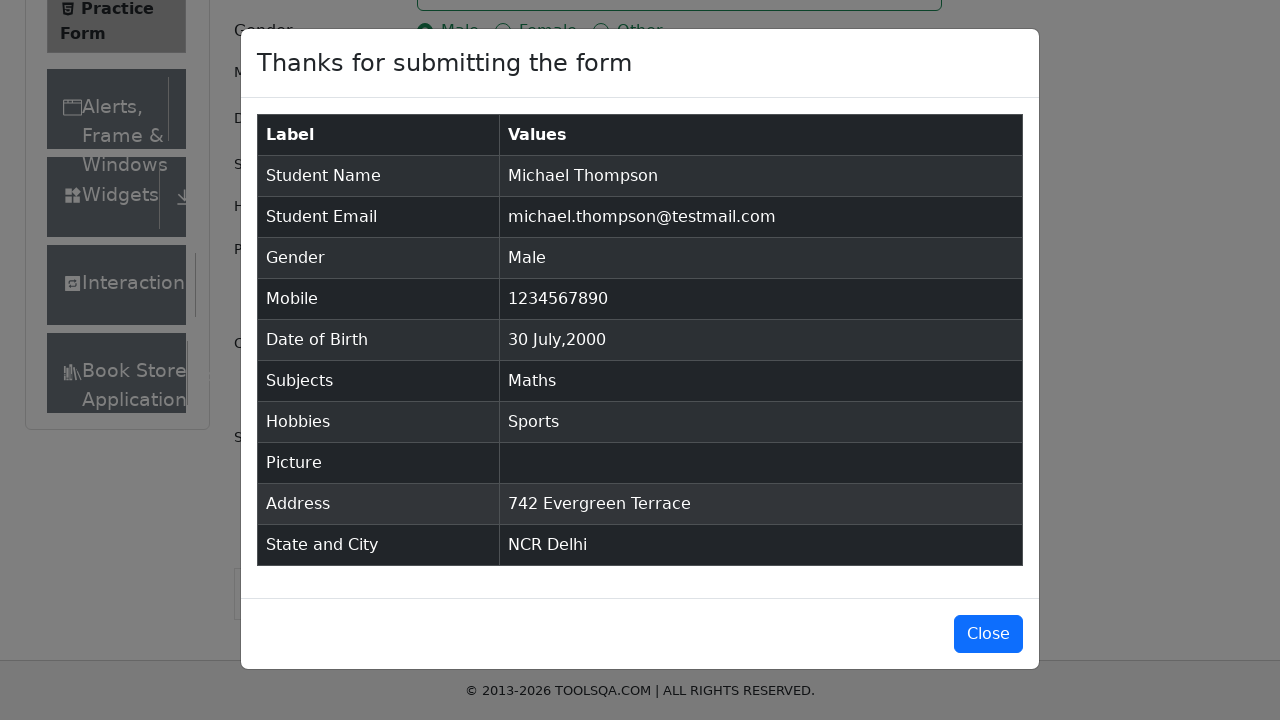

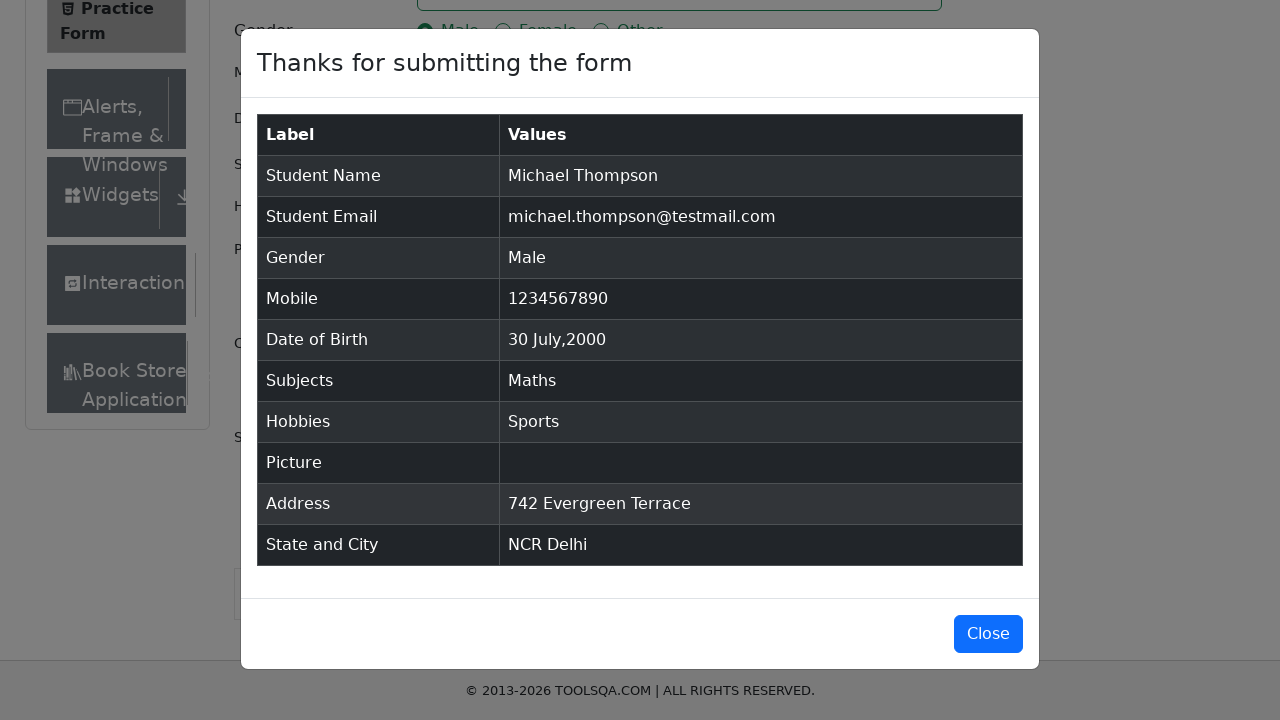